Navigates to the Domuso homepage and waits for the page to load

Starting URL: https://www.domuso.com/

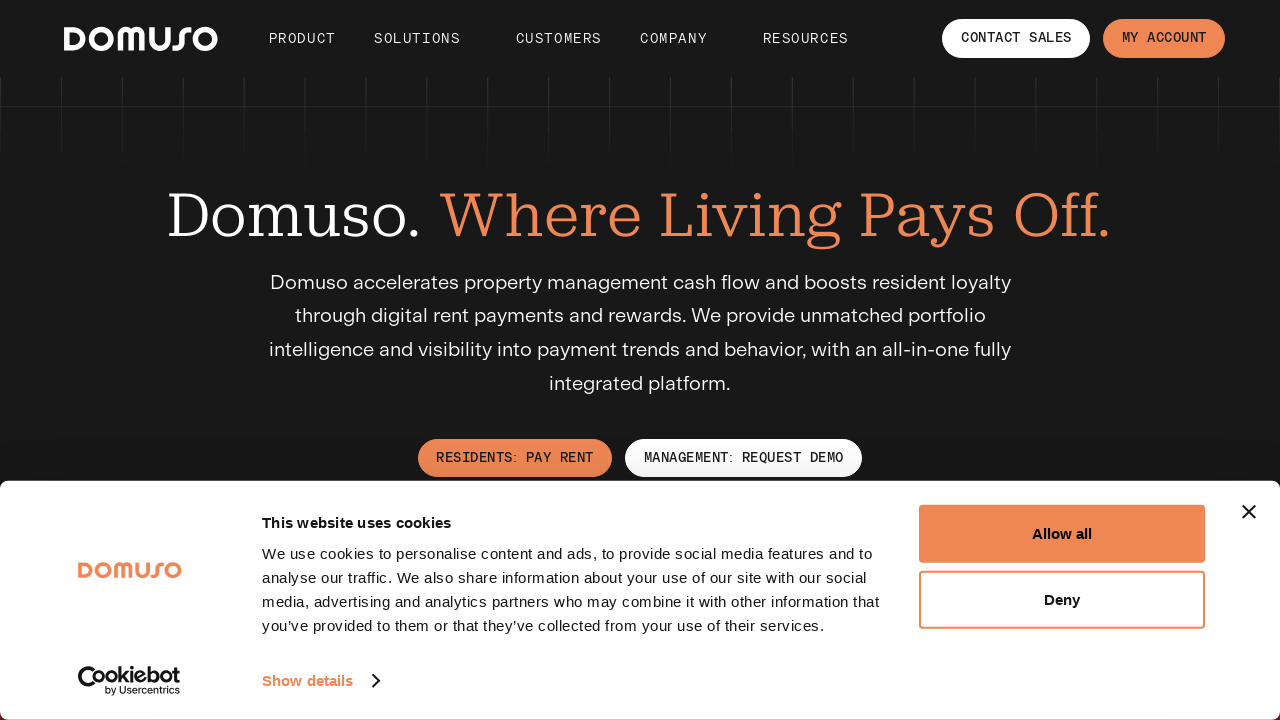

Navigated to Domuso homepage
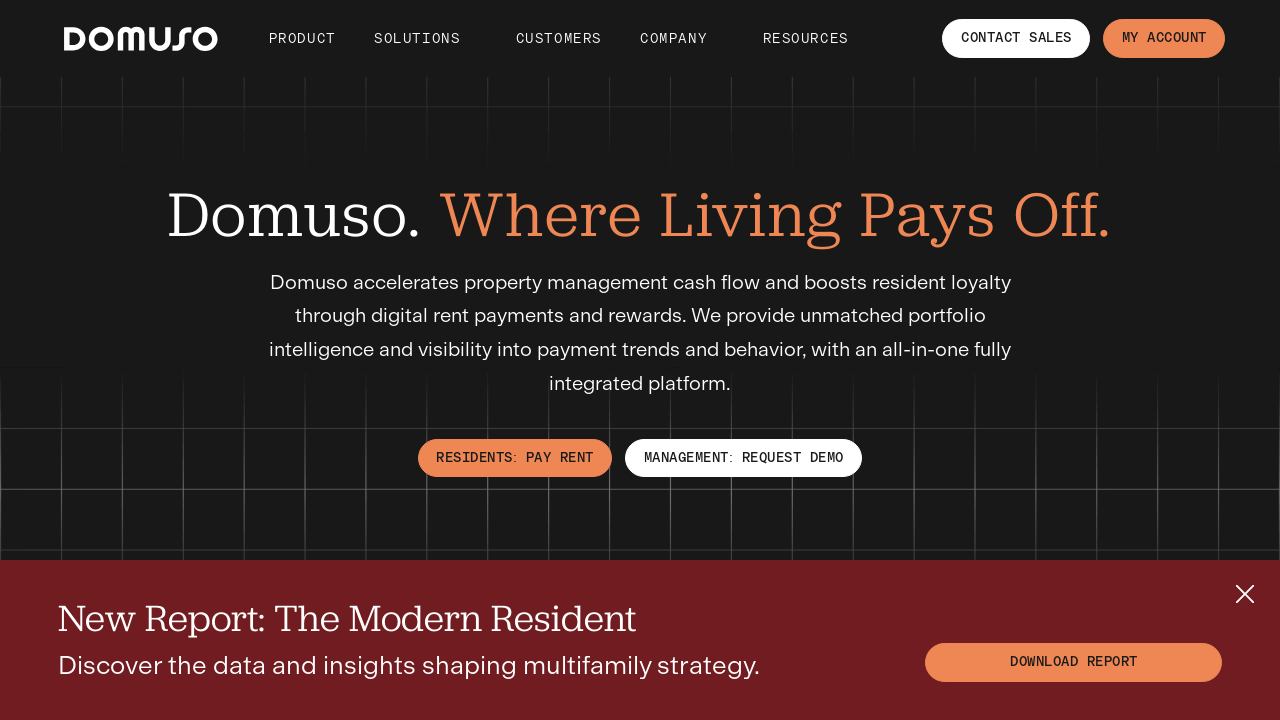

Page DOM content loaded
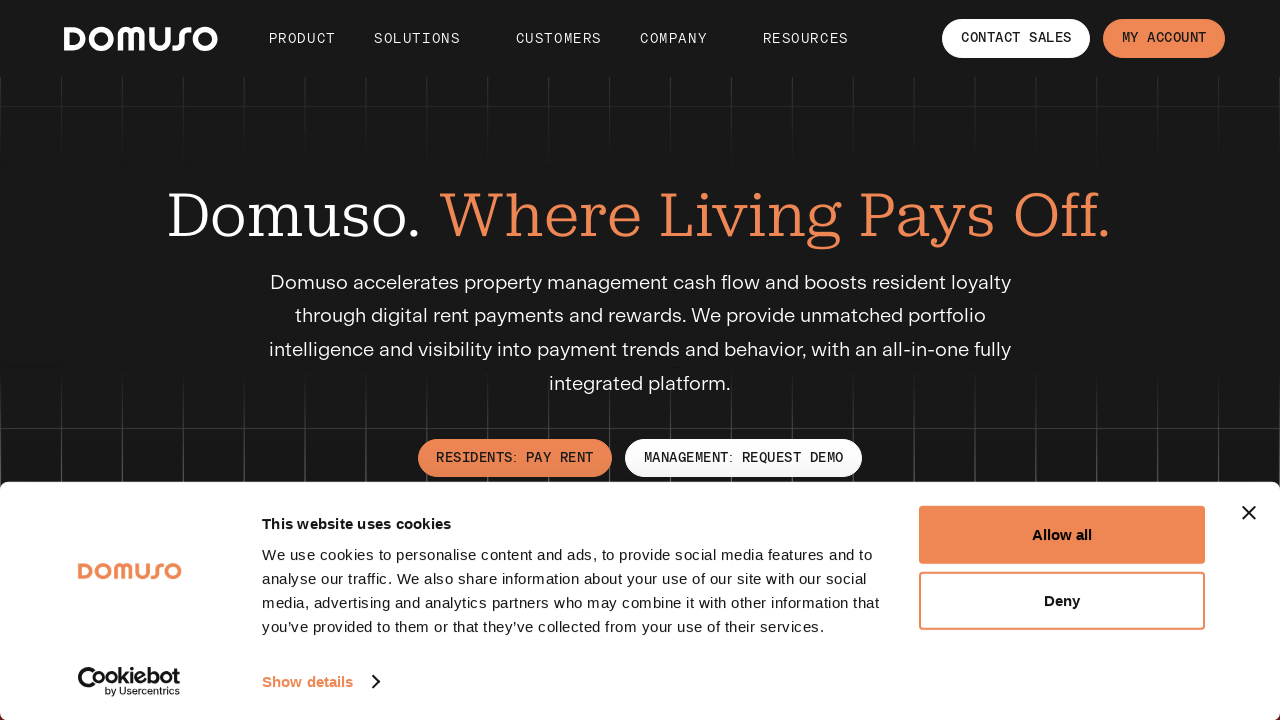

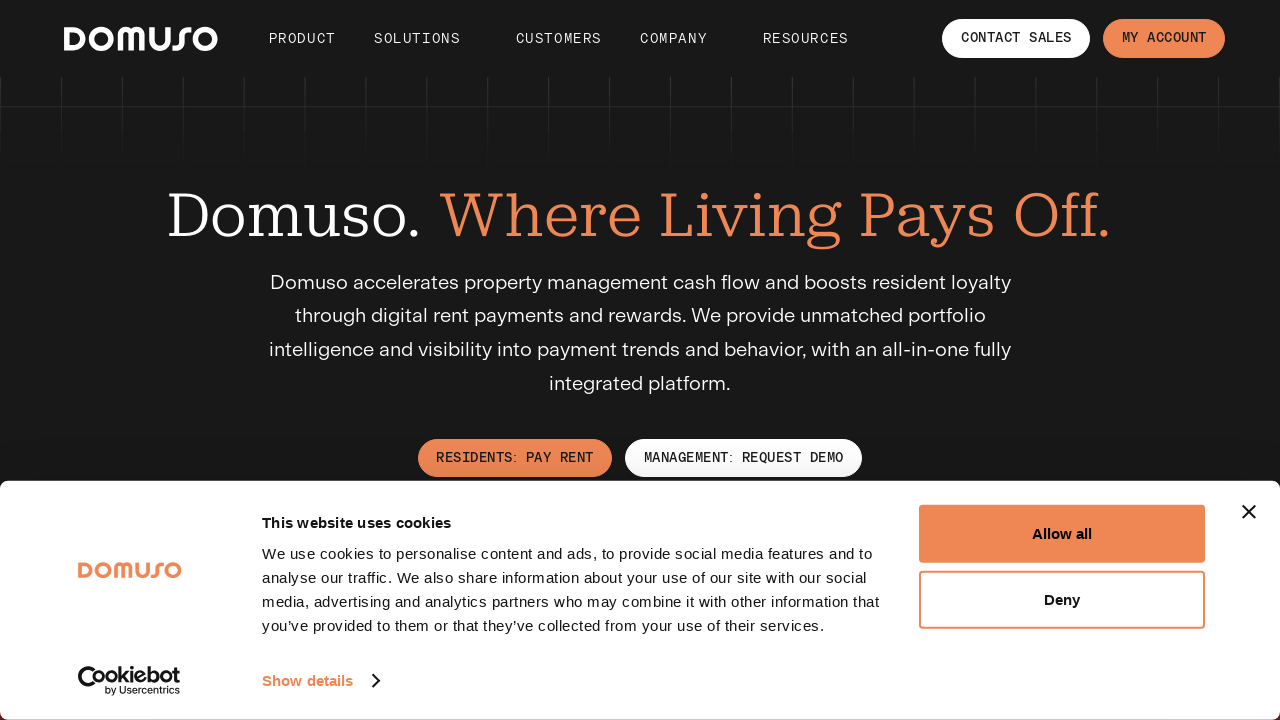